Tests clicking on an unchecked checkbox to verify it becomes checked

Starting URL: https://the-internet.herokuapp.com/checkboxes

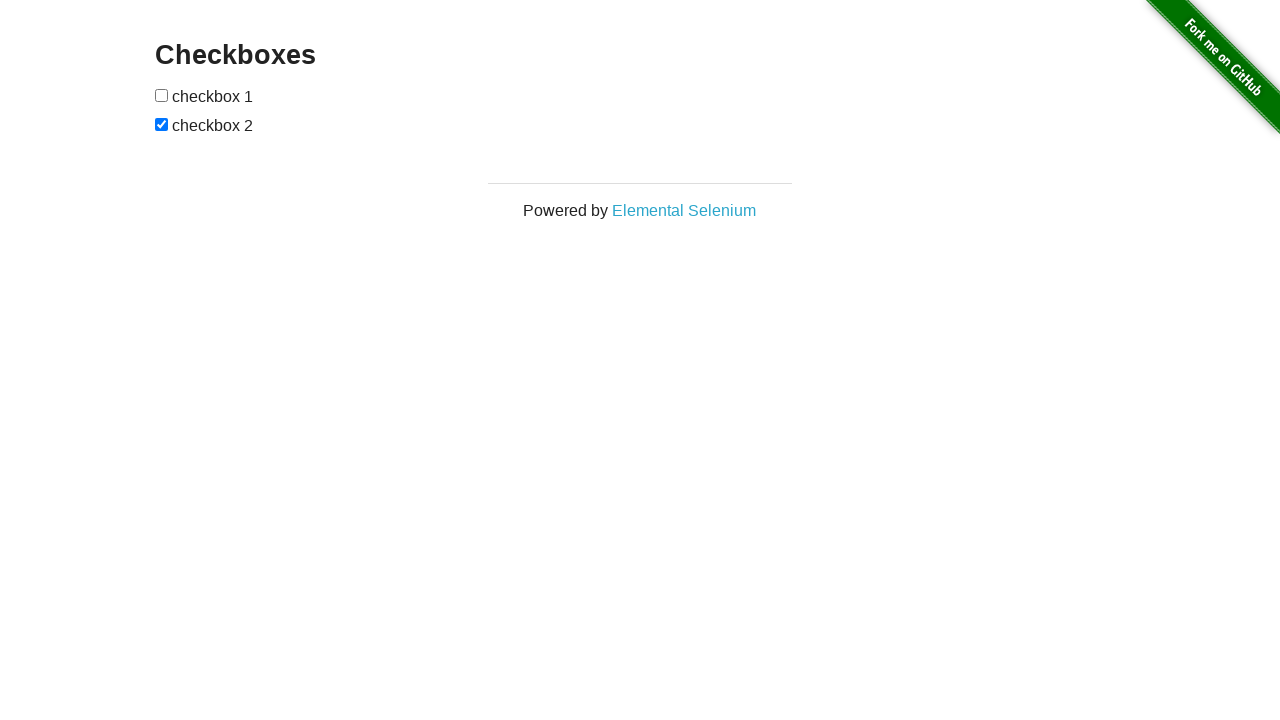

Located the first unchecked checkbox element
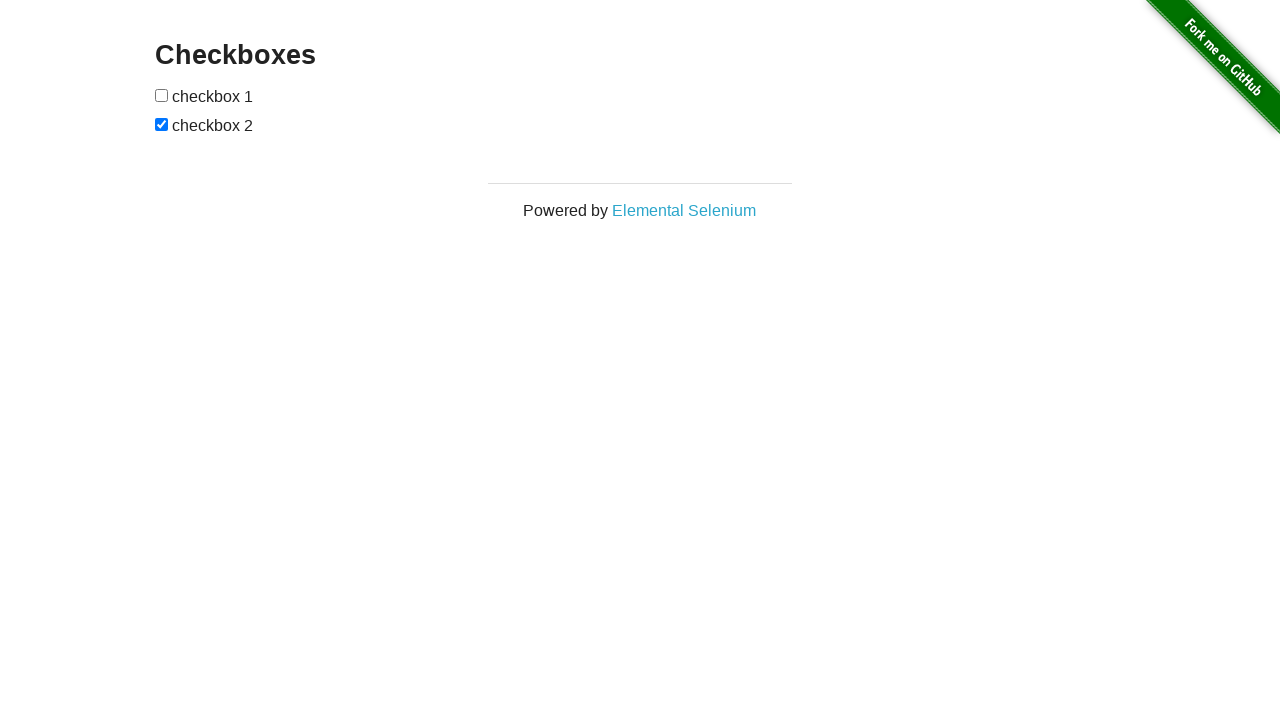

Clicked on the first checkbox to check it at (162, 95) on input[type='checkbox']:nth-of-type(1)
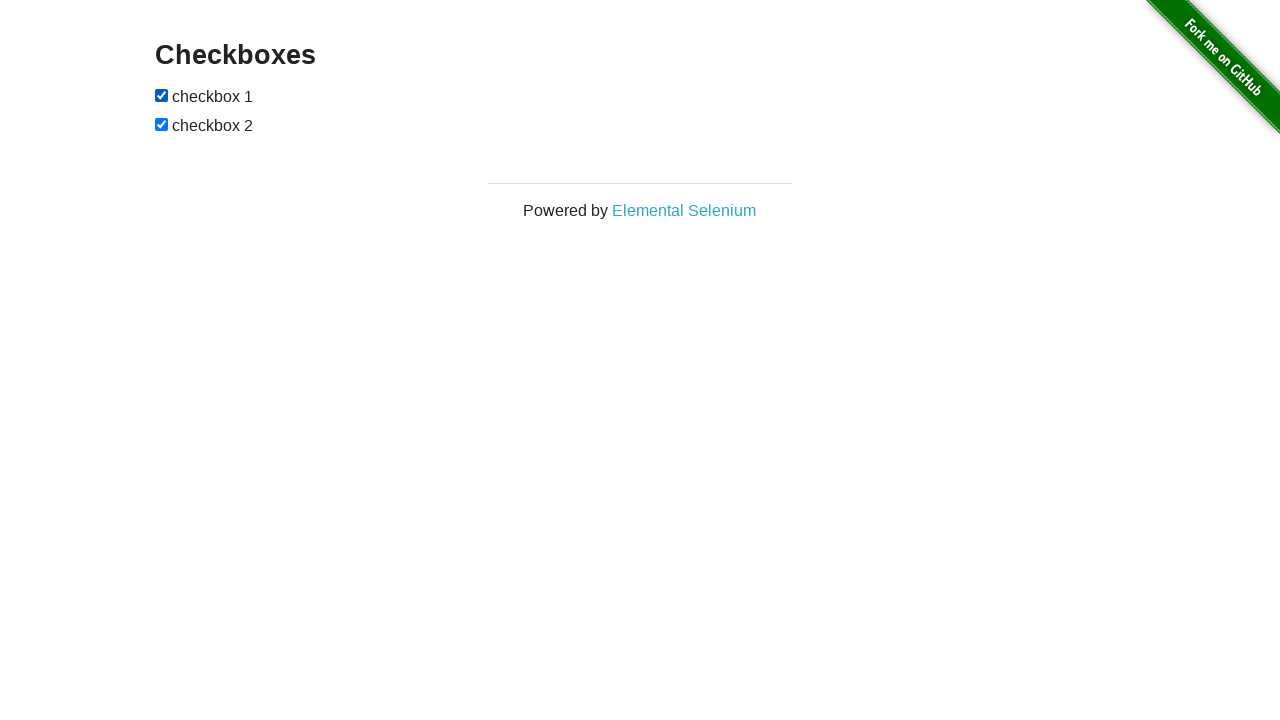

Verified that the checkbox is now checked
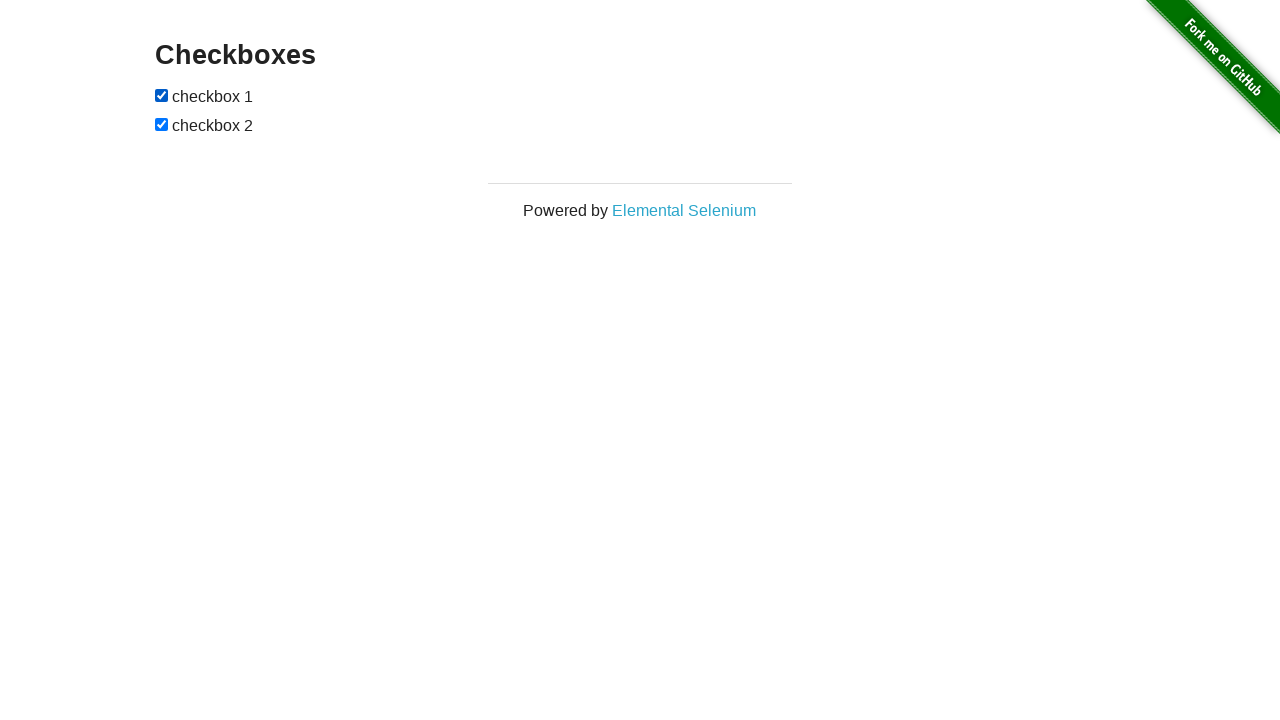

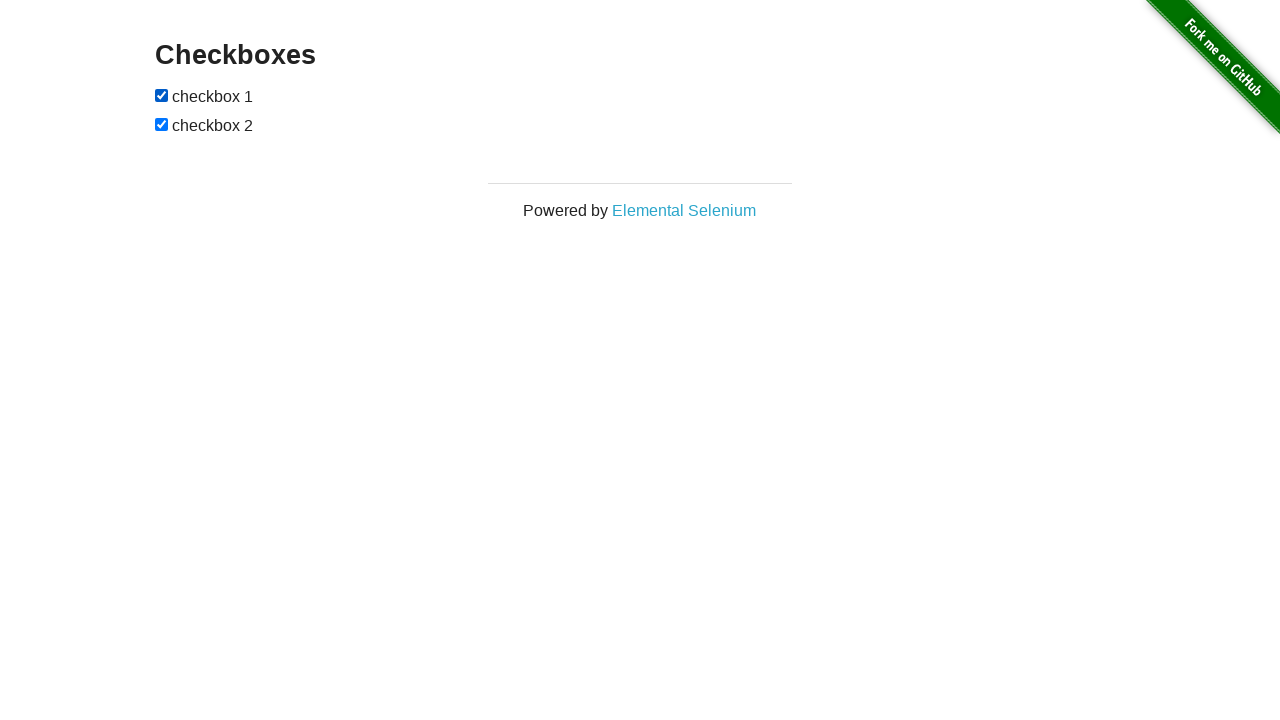